Tests various click actions including single click, double click, and right click on different button elements

Starting URL: http://sahitest.com/demo/clicks.htm

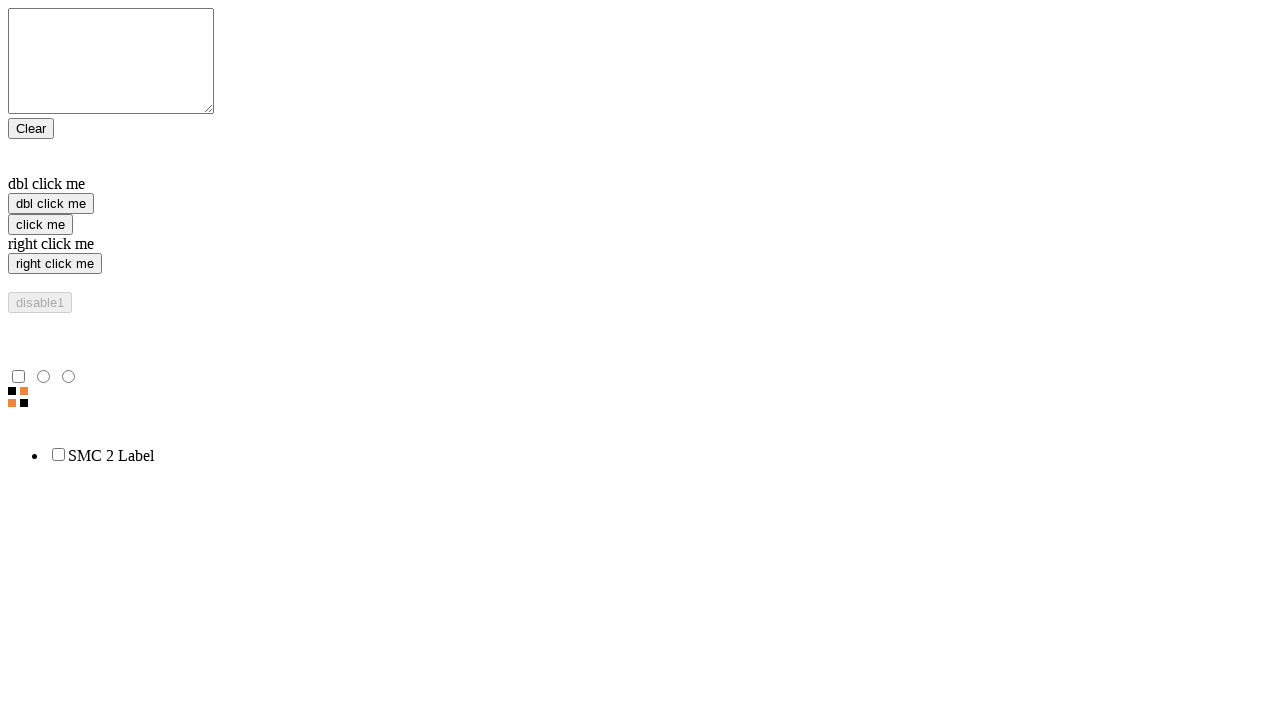

Single clicked the 'click me' button at (40, 224) on input[value='click me']
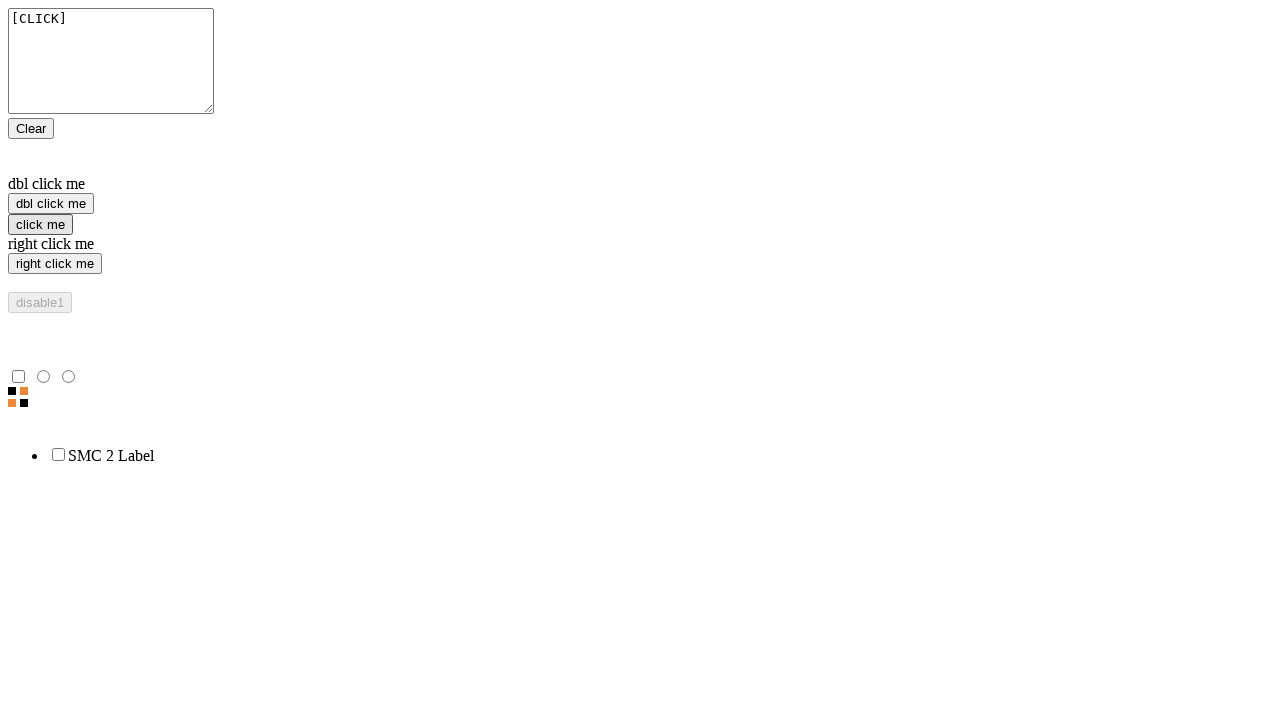

Right clicked the 'right click me' button at (55, 264) on input[value='right click me']
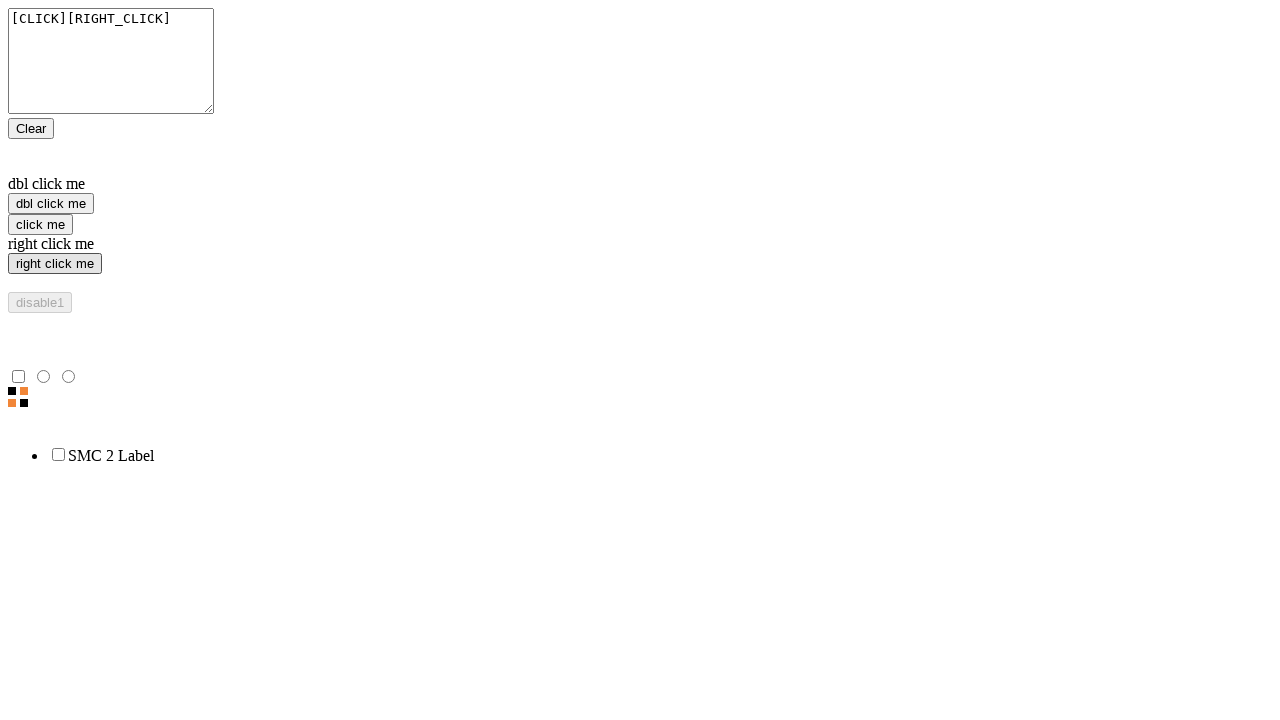

Double clicked the 'dbl click me' button at (51, 204) on input[value='dbl click me']
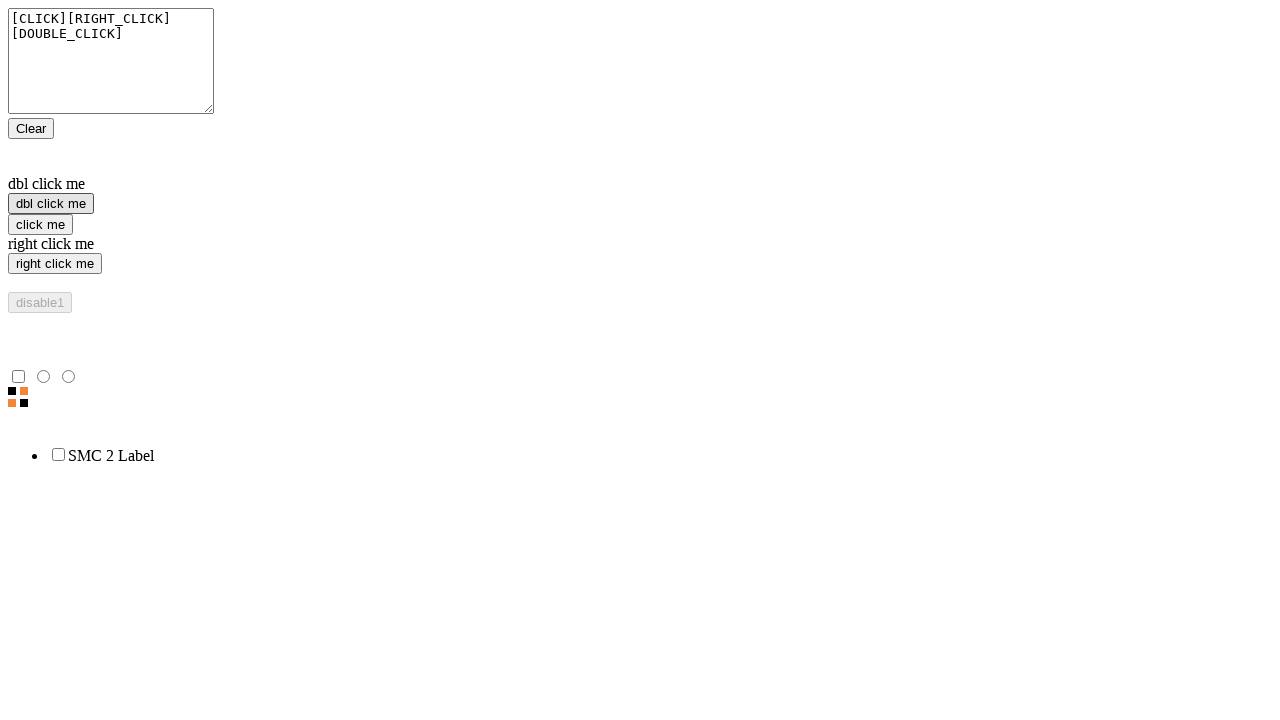

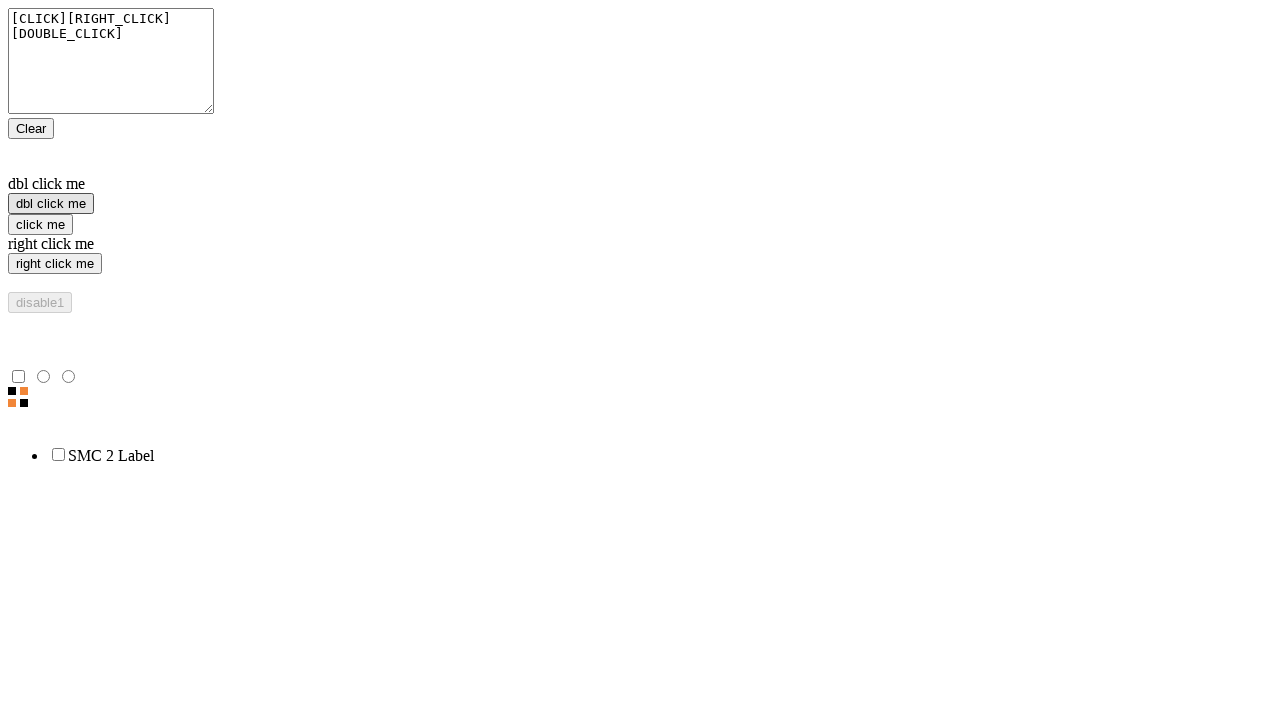